Tests autocomplete functionality by typing "uni" in a country search field, selecting "United Kingdom" from the suggestions dropdown, submitting the form, and verifying the result contains the selected country.

Starting URL: https://testcenter.techproeducation.com/index.php?page=autocomplete

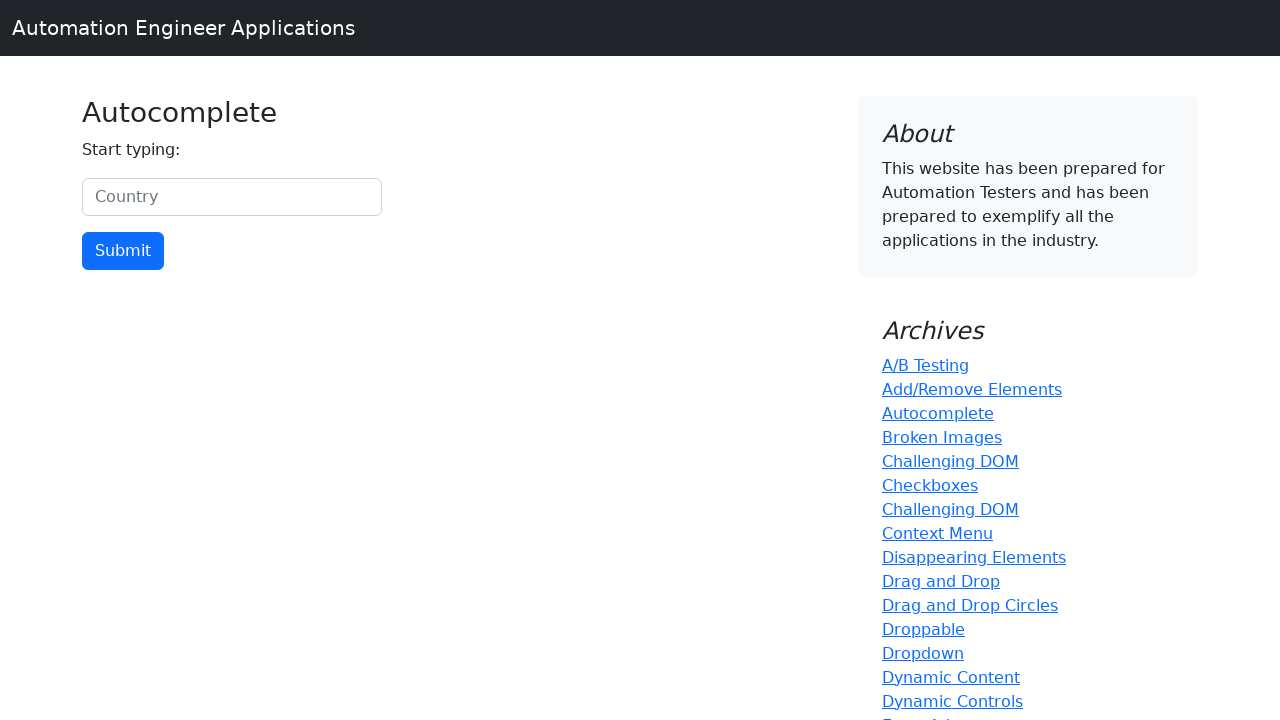

Typed 'uni' in the country search field to trigger autocomplete on #myCountry
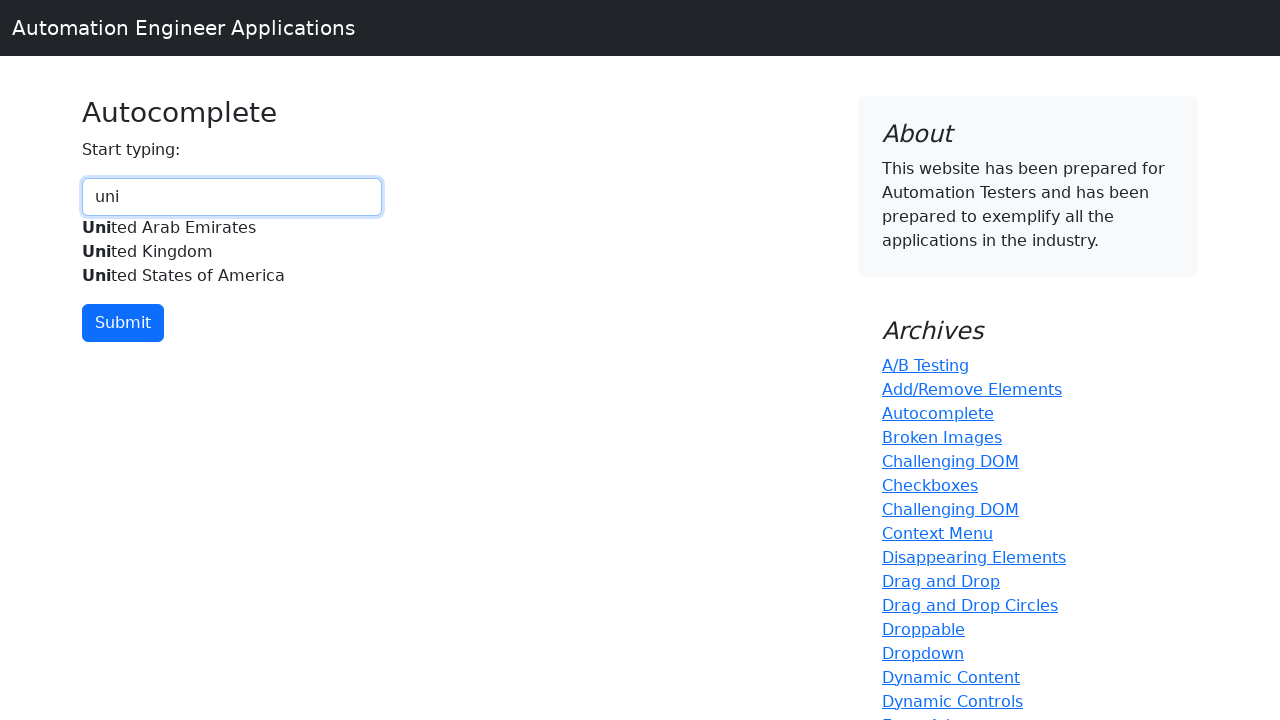

Autocomplete suggestions dropdown appeared
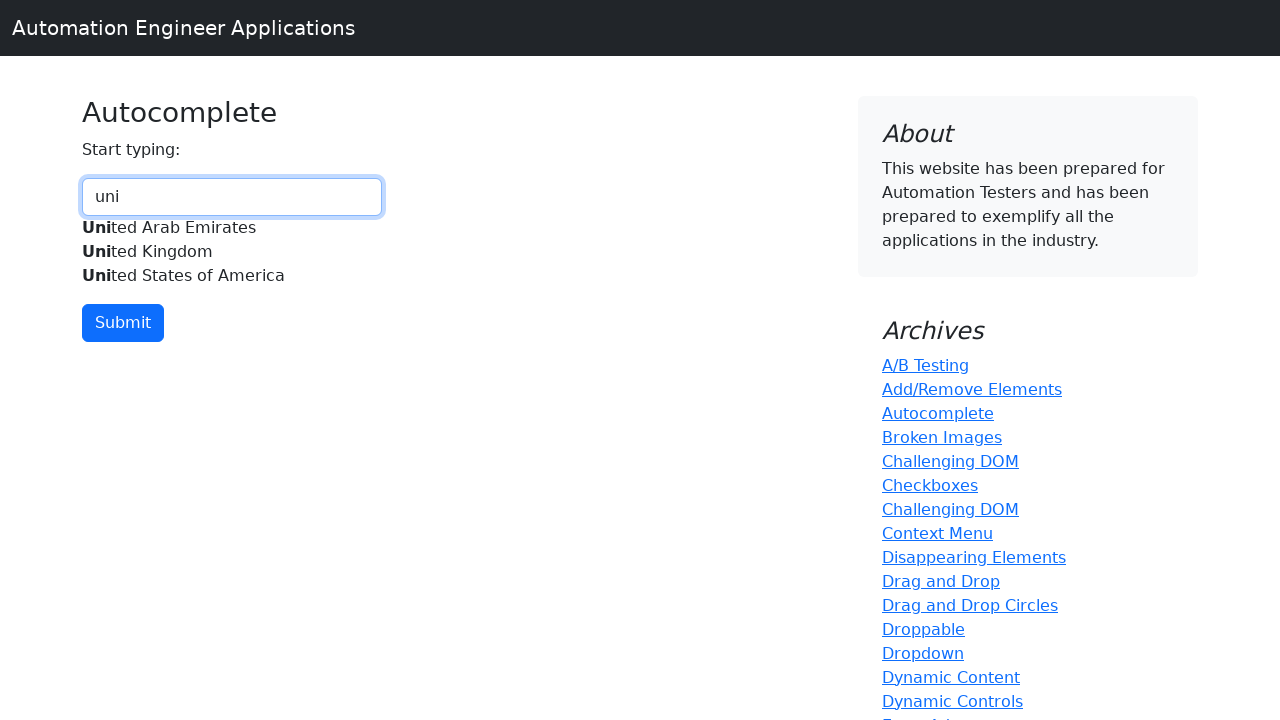

Selected 'United Kingdom' from autocomplete suggestions at (232, 252) on xpath=//div[@id='myCountryautocomplete-list']//div[.='United Kingdom']
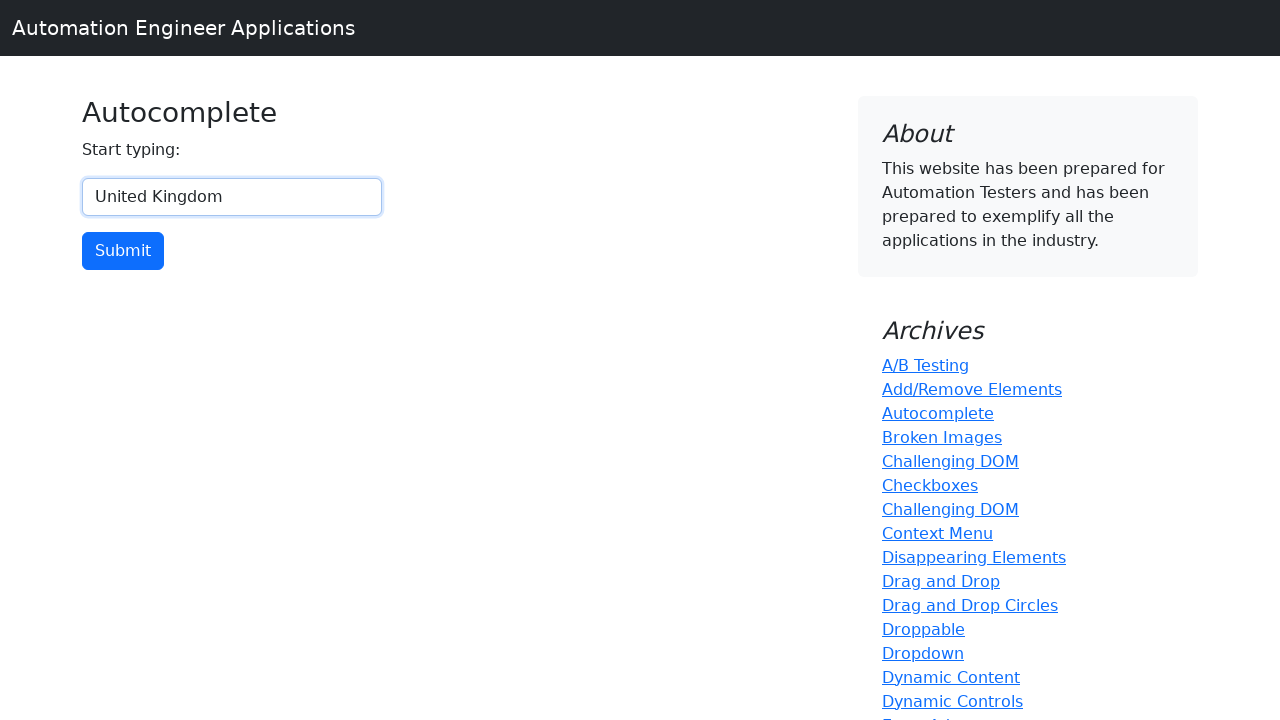

Clicked the submit button to submit the form at (123, 251) on input[type='button']
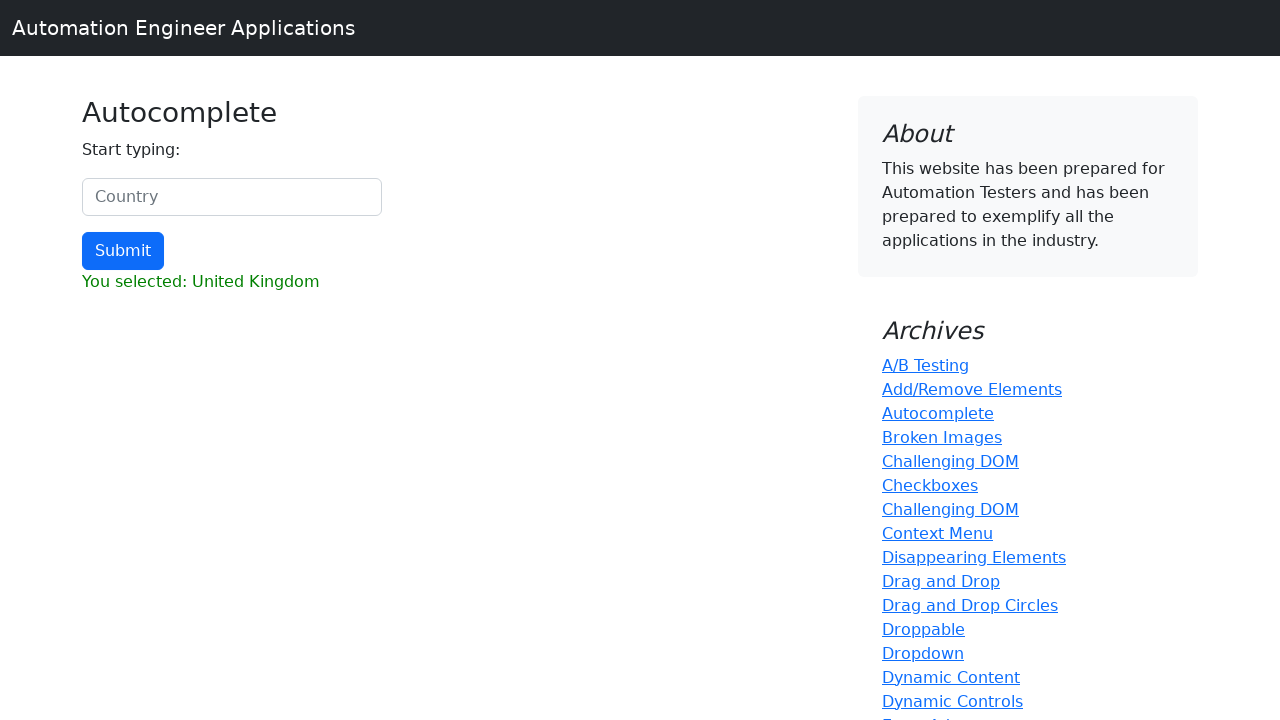

Result section loaded after form submission
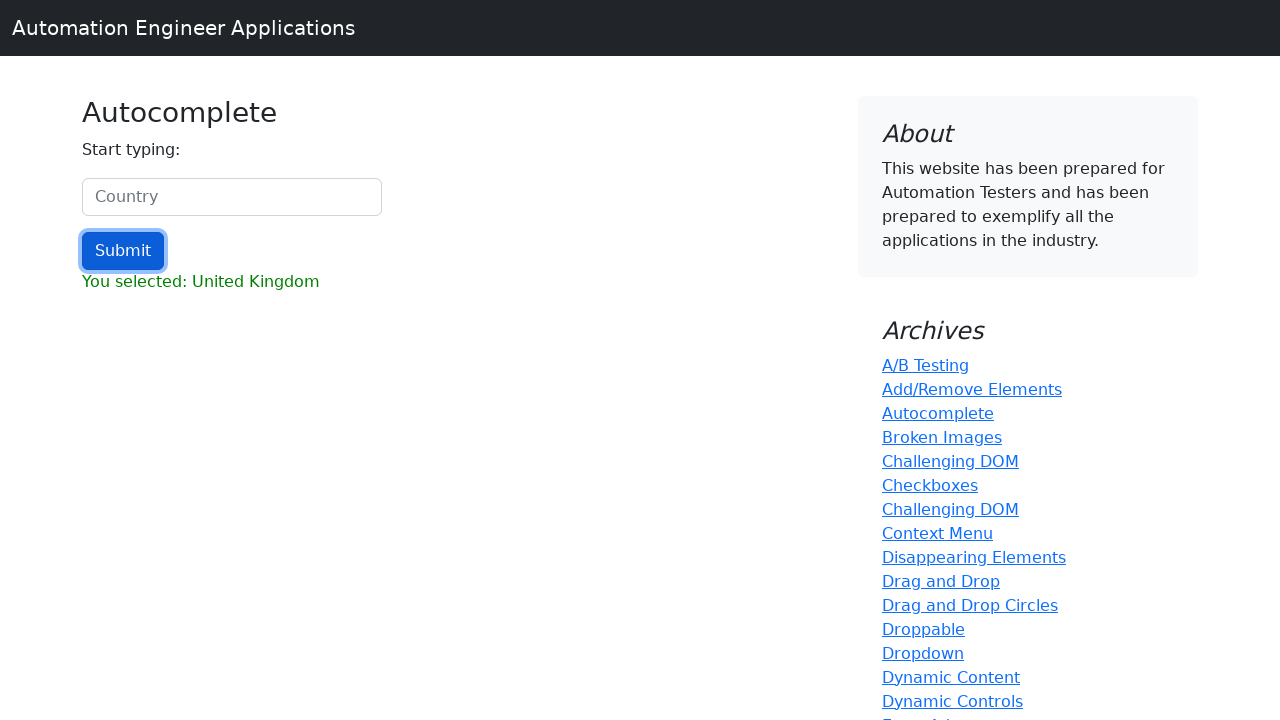

Retrieved result text content
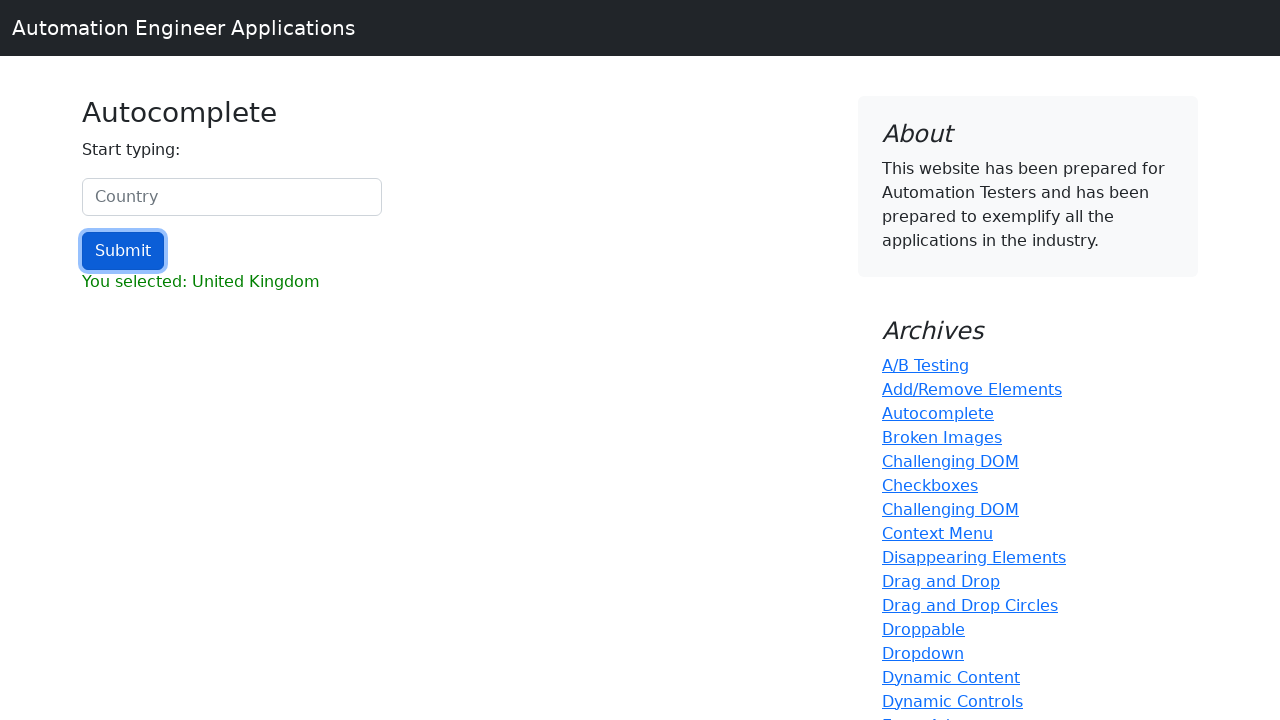

Verified that 'United Kingdom' is present in the result
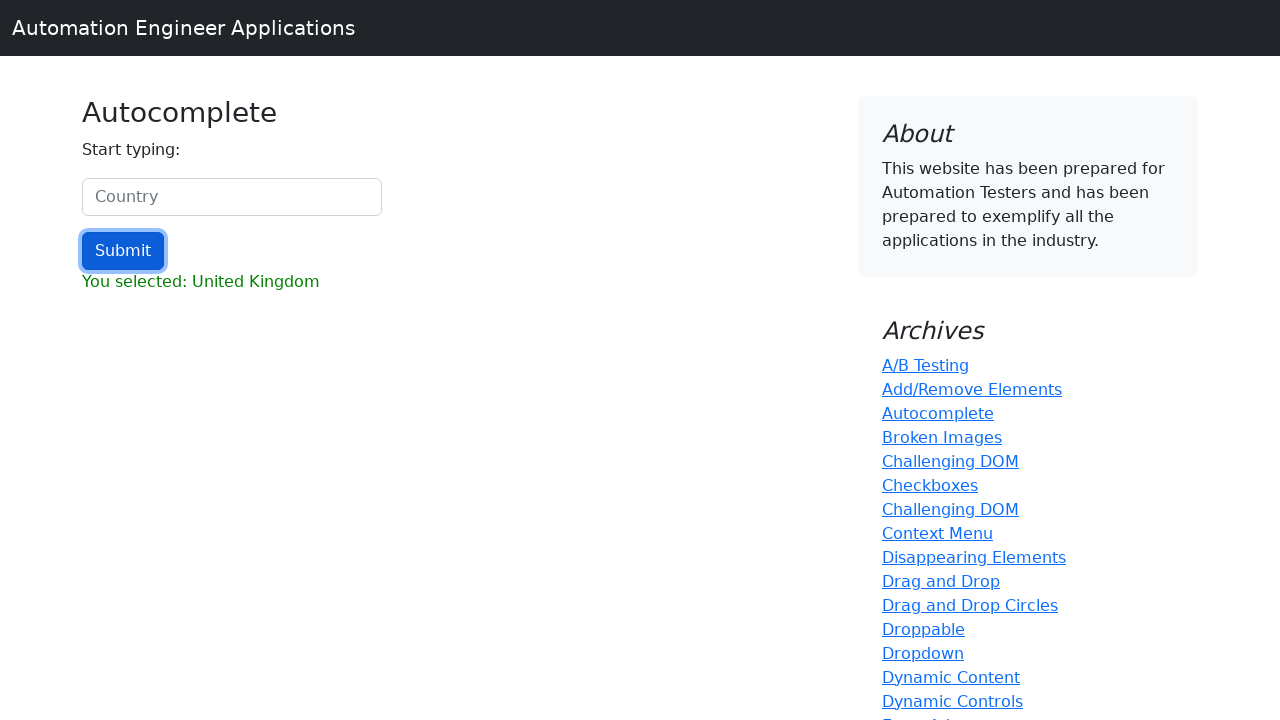

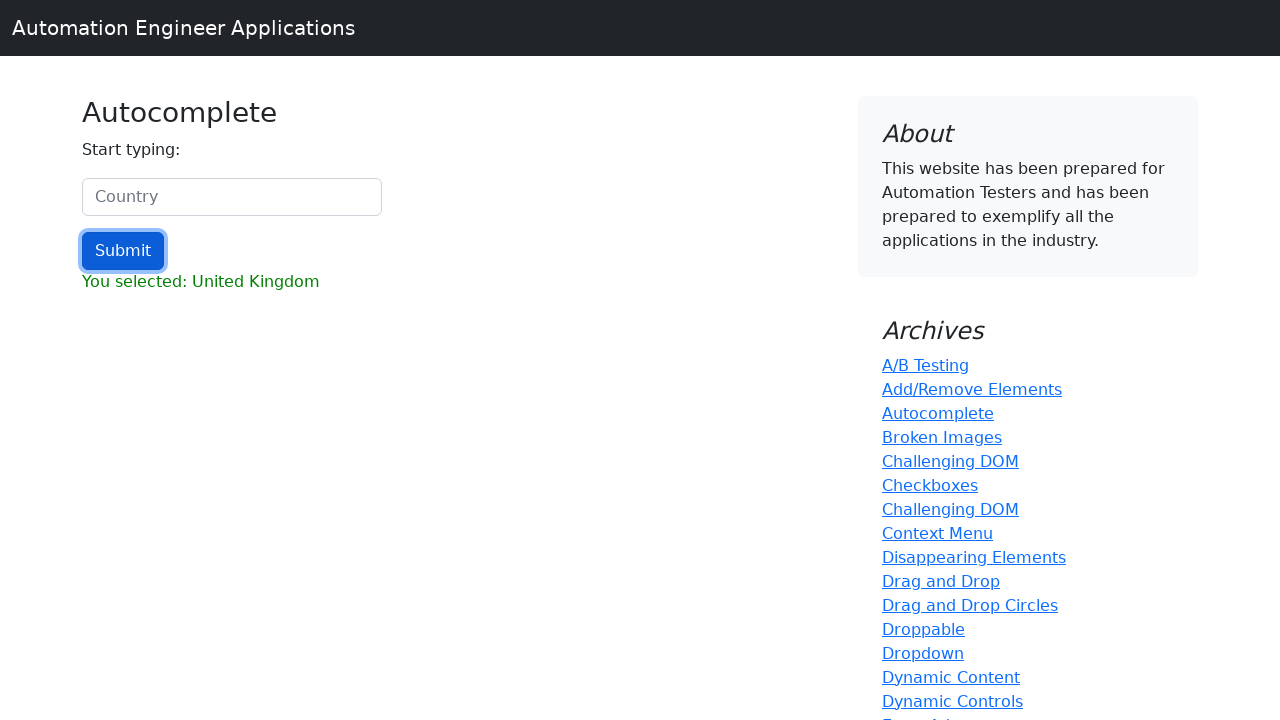